Navigates to a demo website, clicks on the Demo Tables link, and interacts with a table to verify the last row data is accessible.

Starting URL: http://automationbykrishna.com

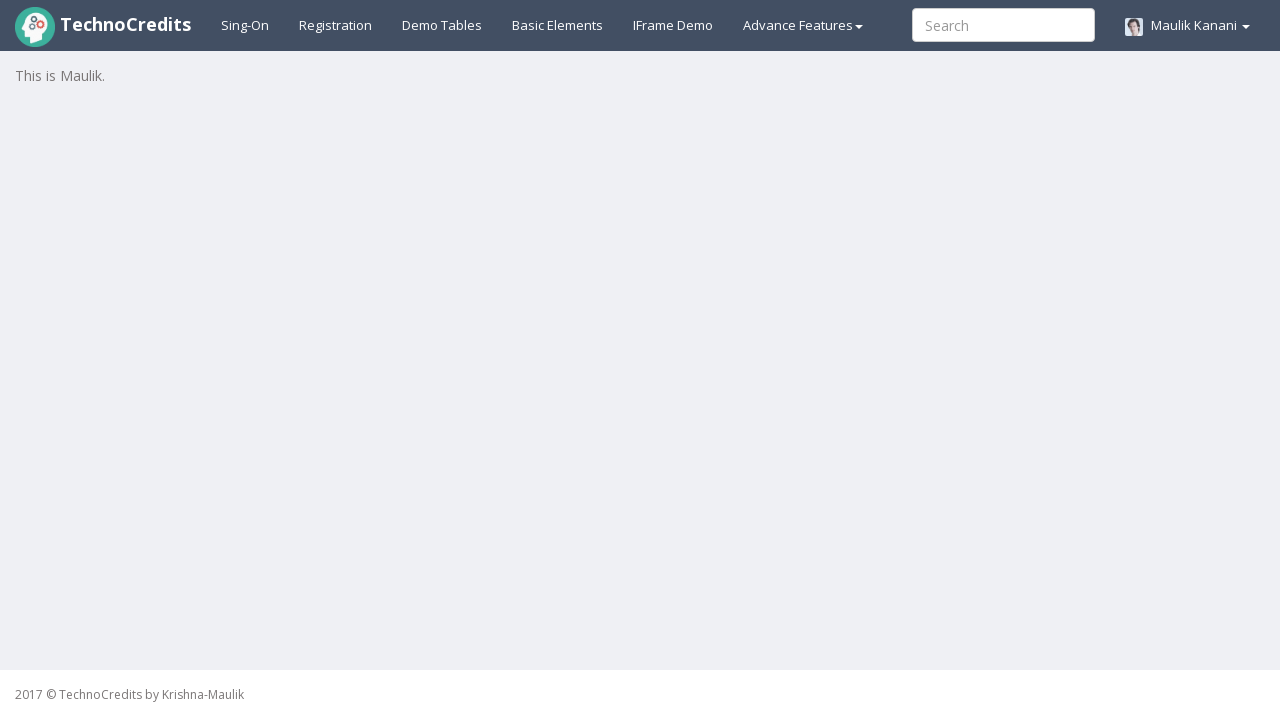

Navigated to automation demo website
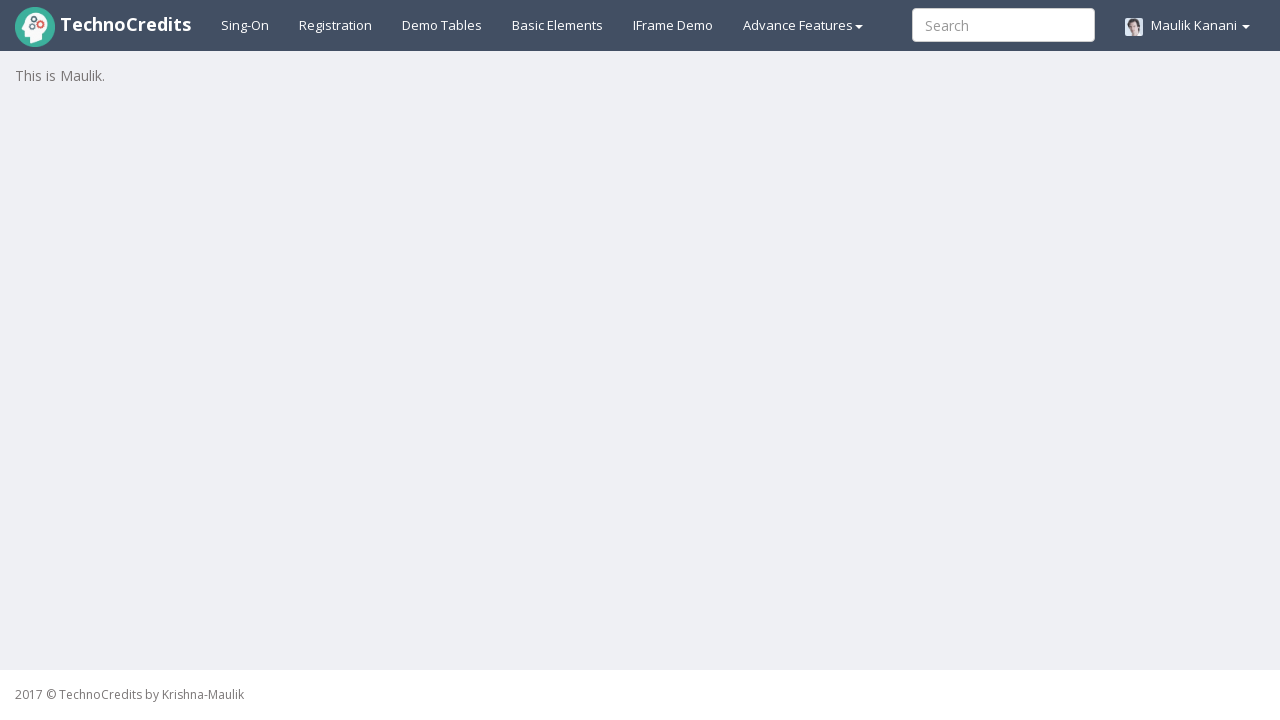

Clicked on Demo Tables link at (442, 25) on a#demotable
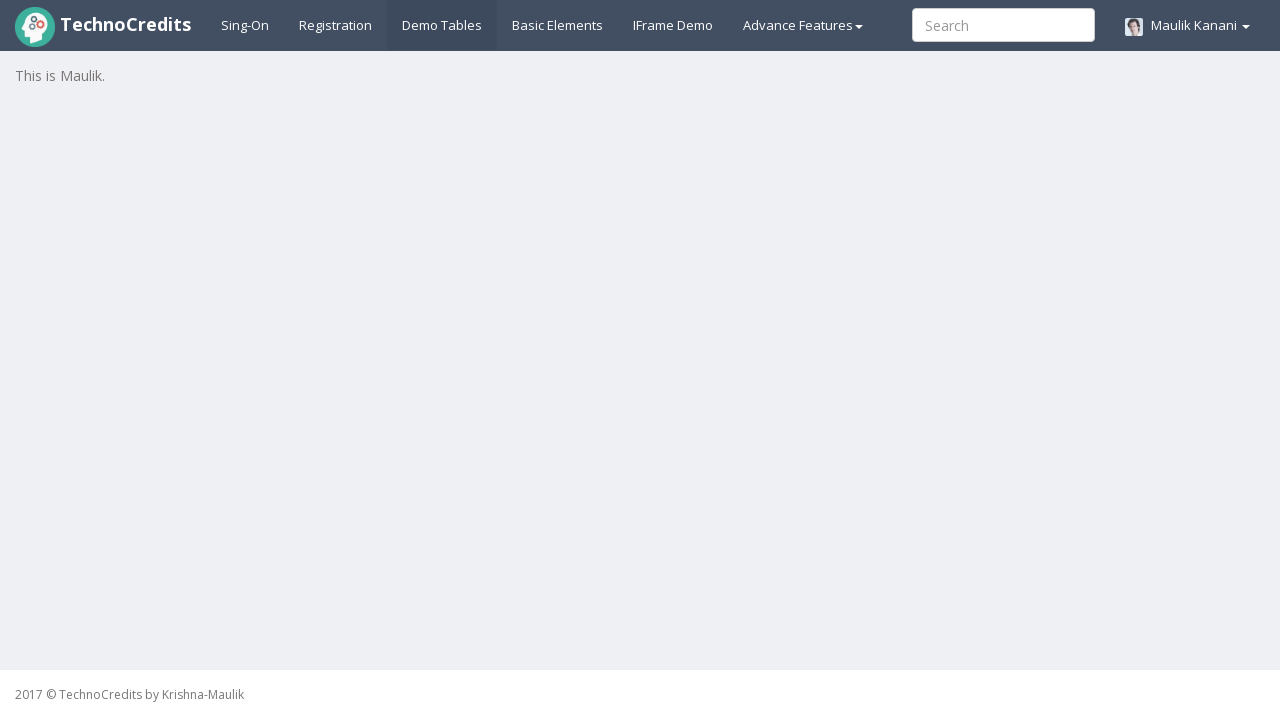

Table element loaded on the page
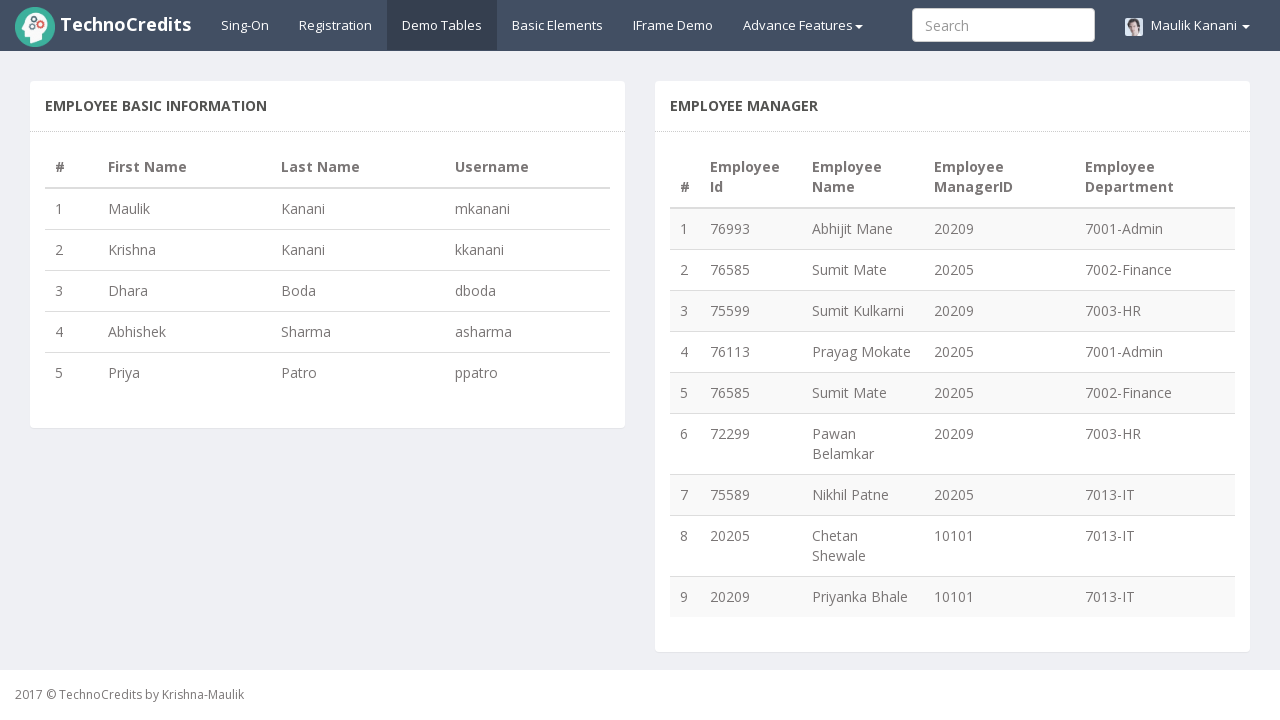

Table rows are now visible and loaded
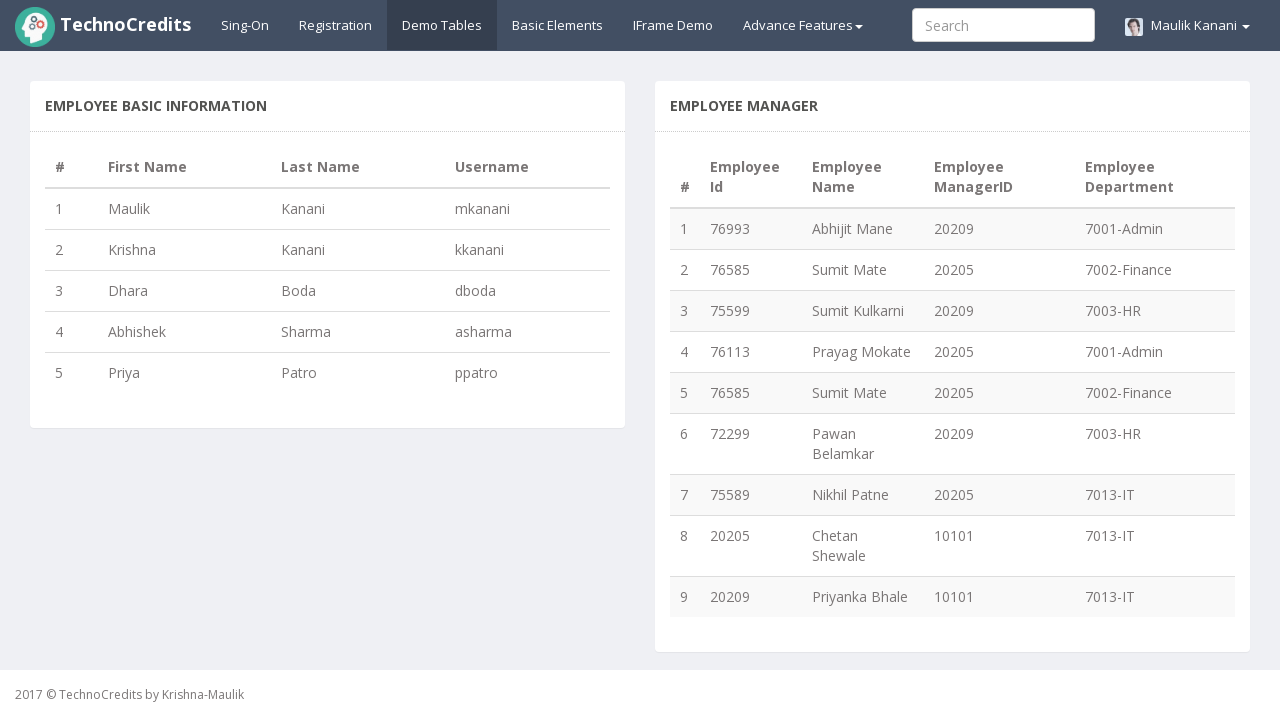

Located the last row in the table
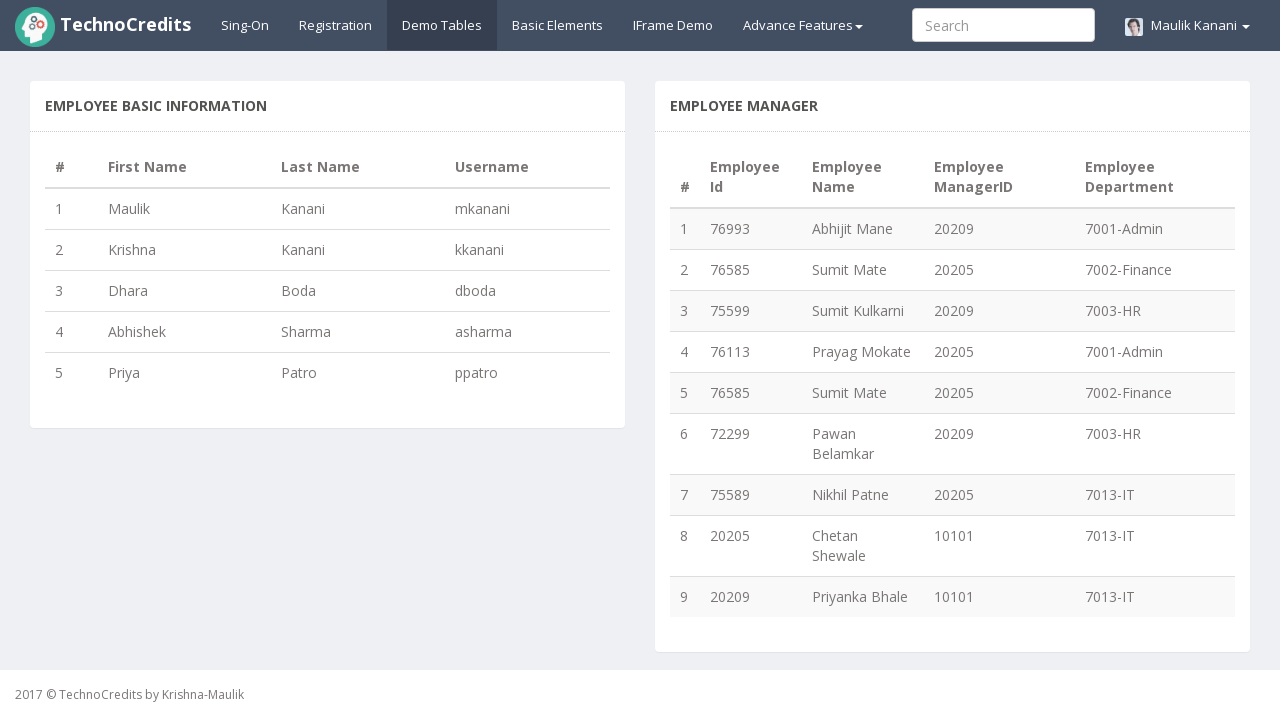

Last row element is ready and accessible
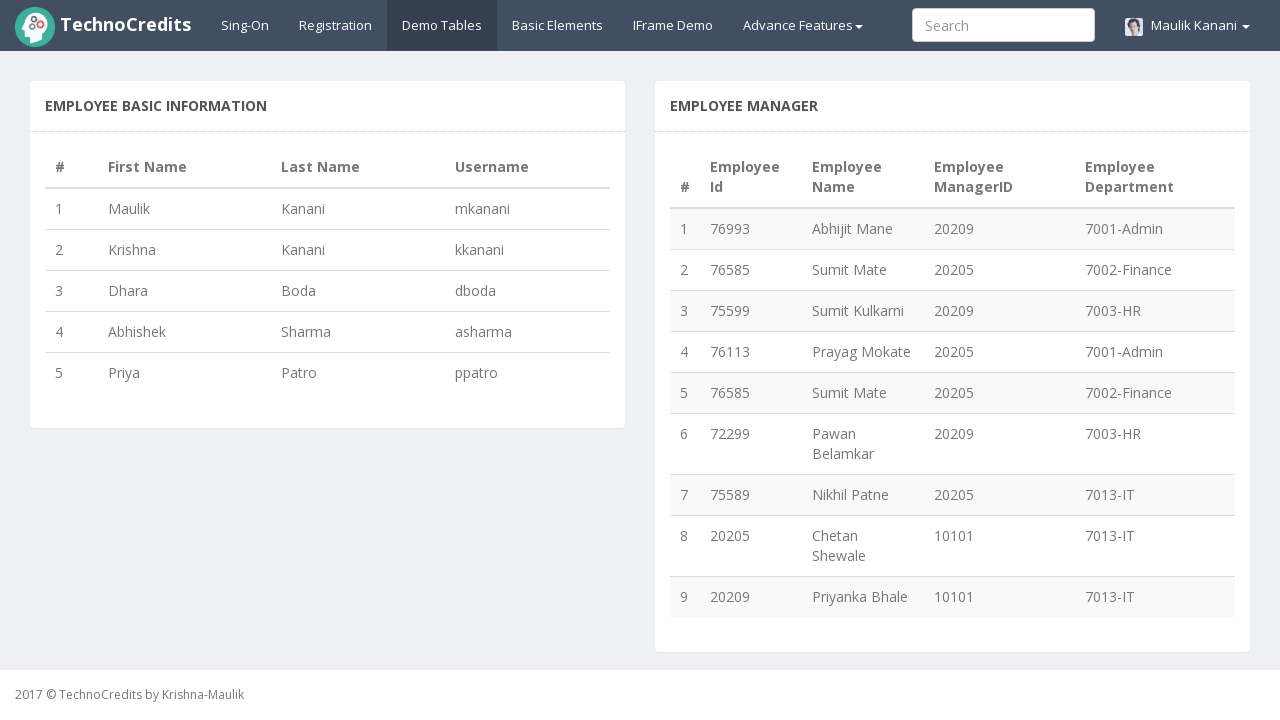

Verified that columns in the last row are visible
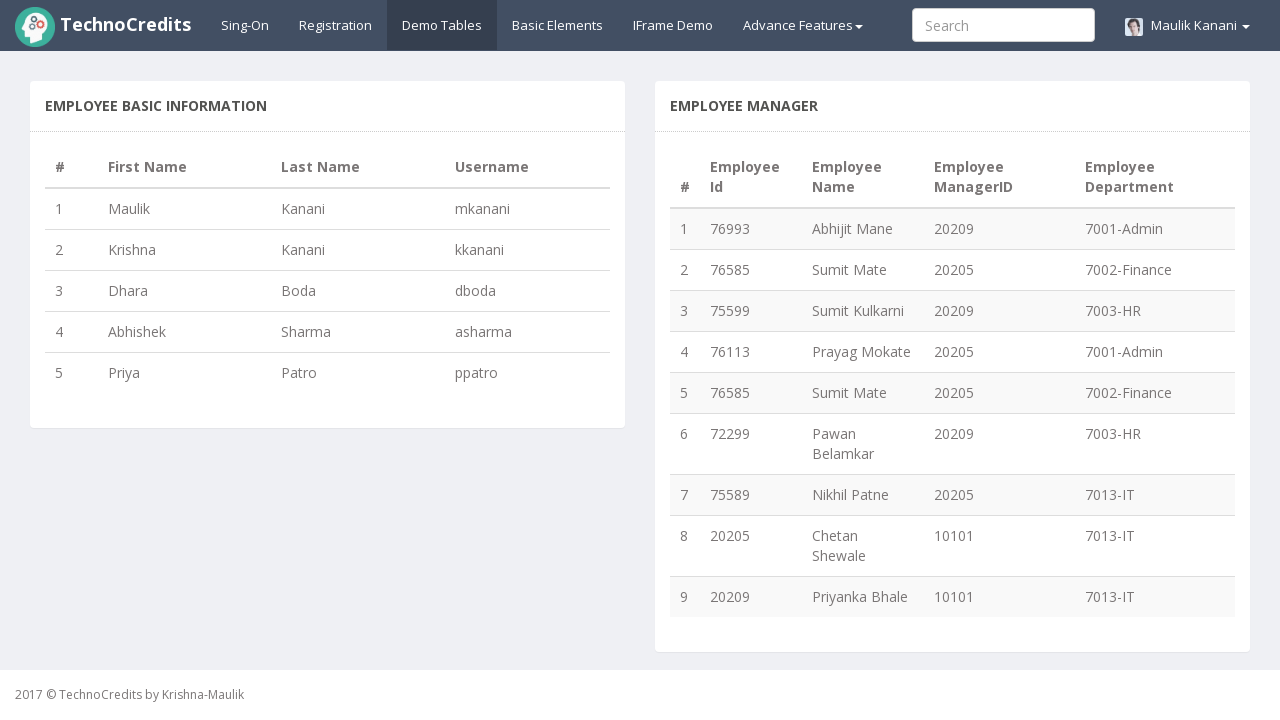

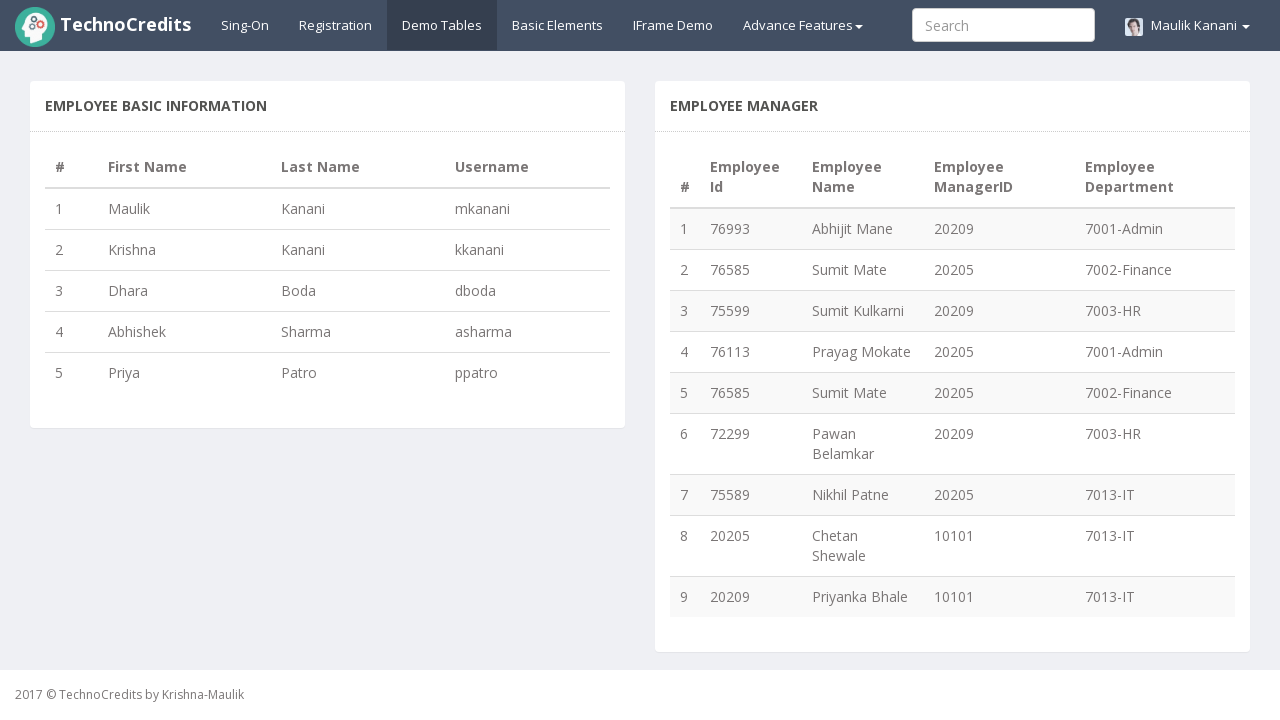